Navigates to the Calley website homepage and takes a screenshot for verification

Starting URL: https://www.getcalley.com/

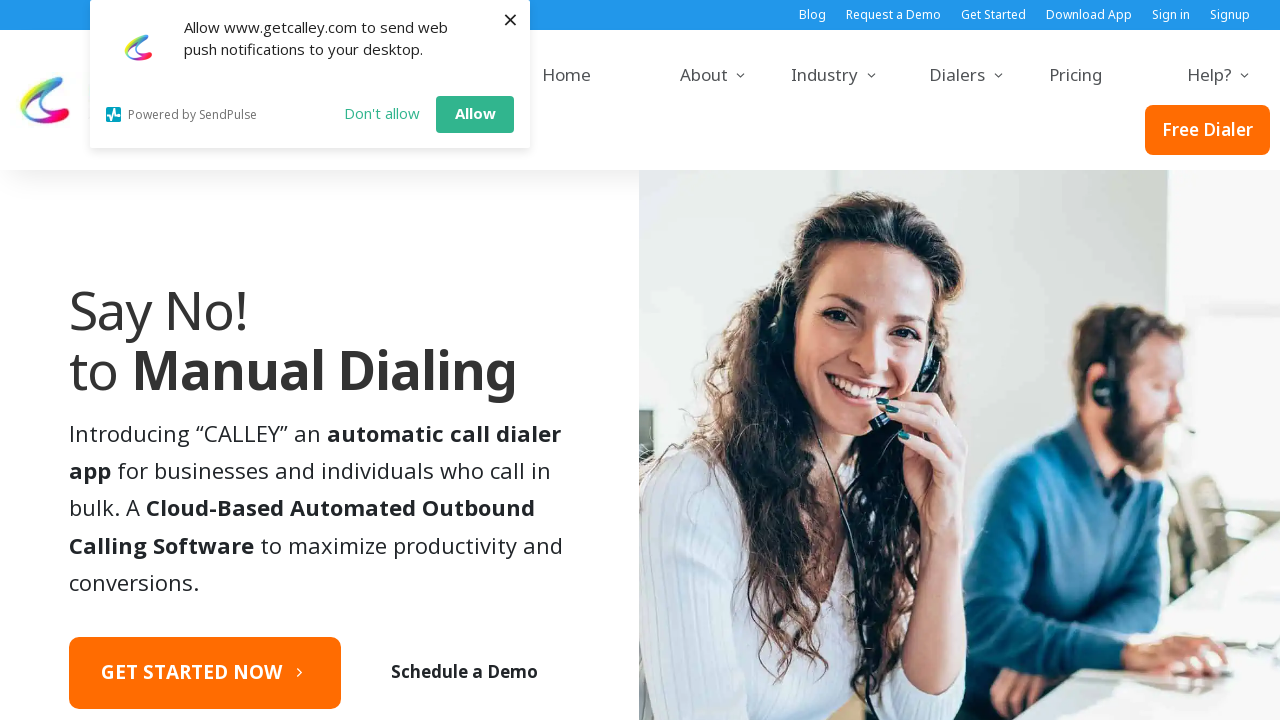

Navigated to Calley website homepage
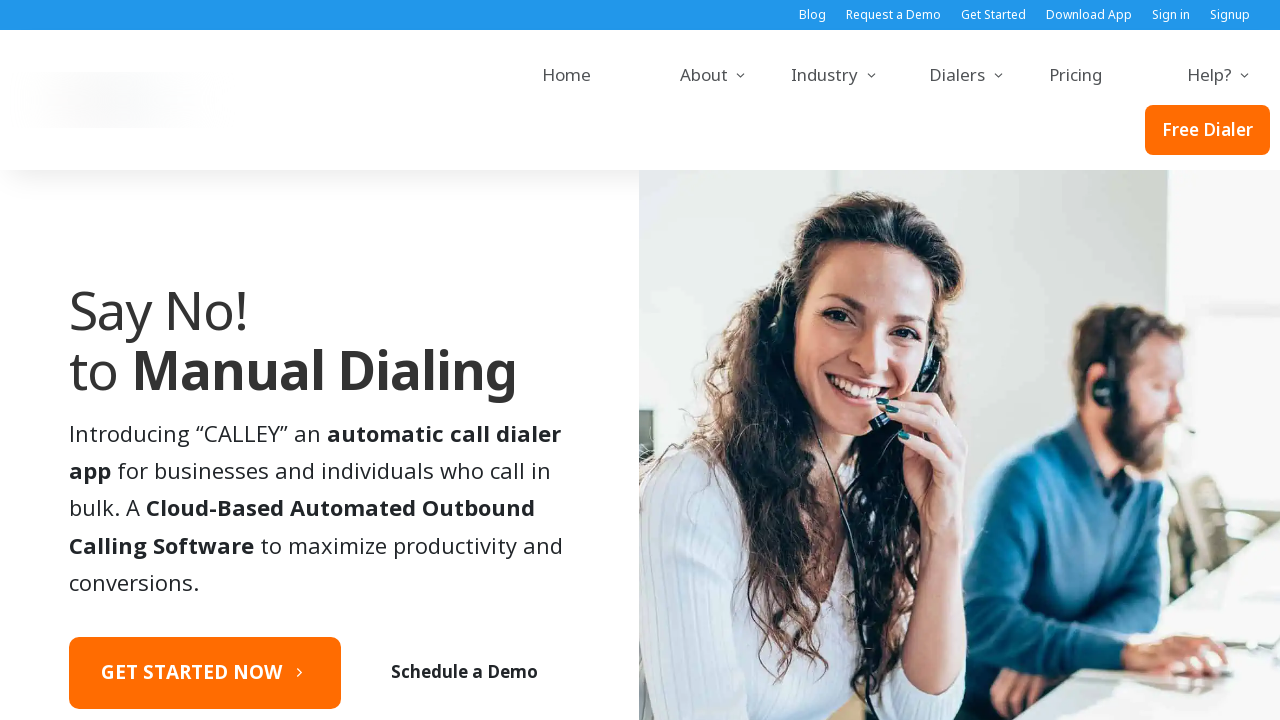

Captured screenshot of Calley homepage for verification
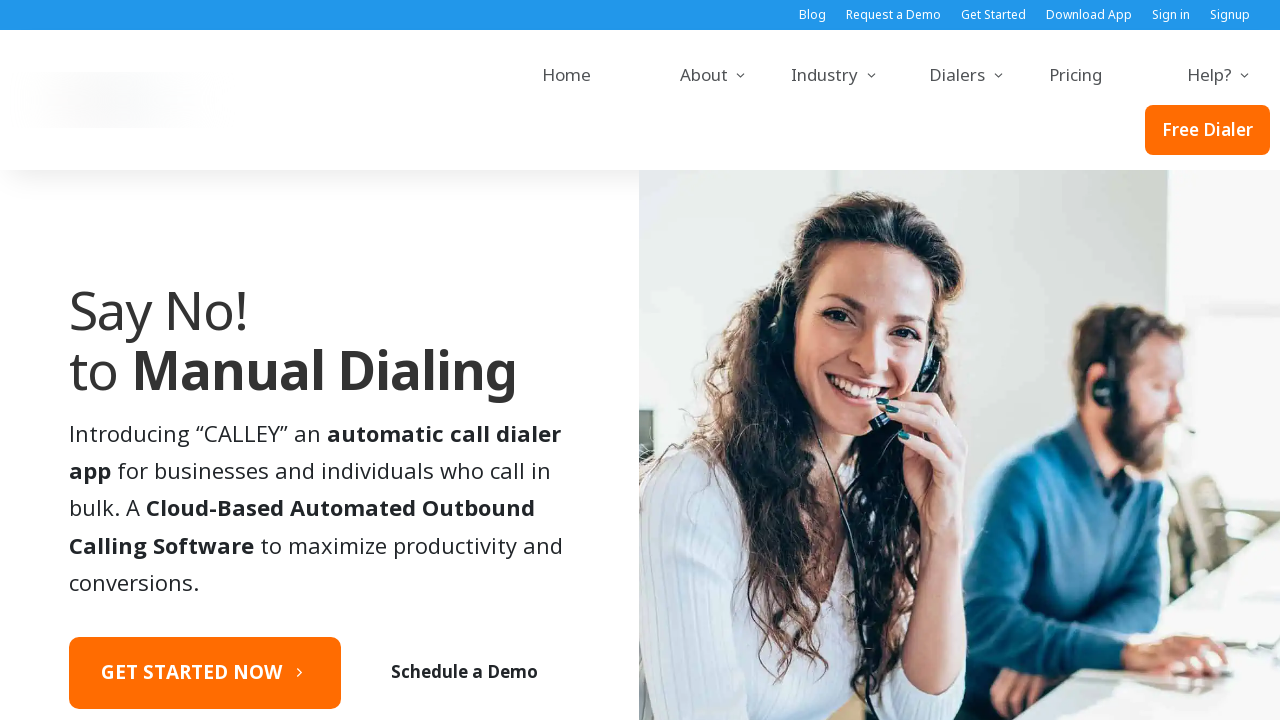

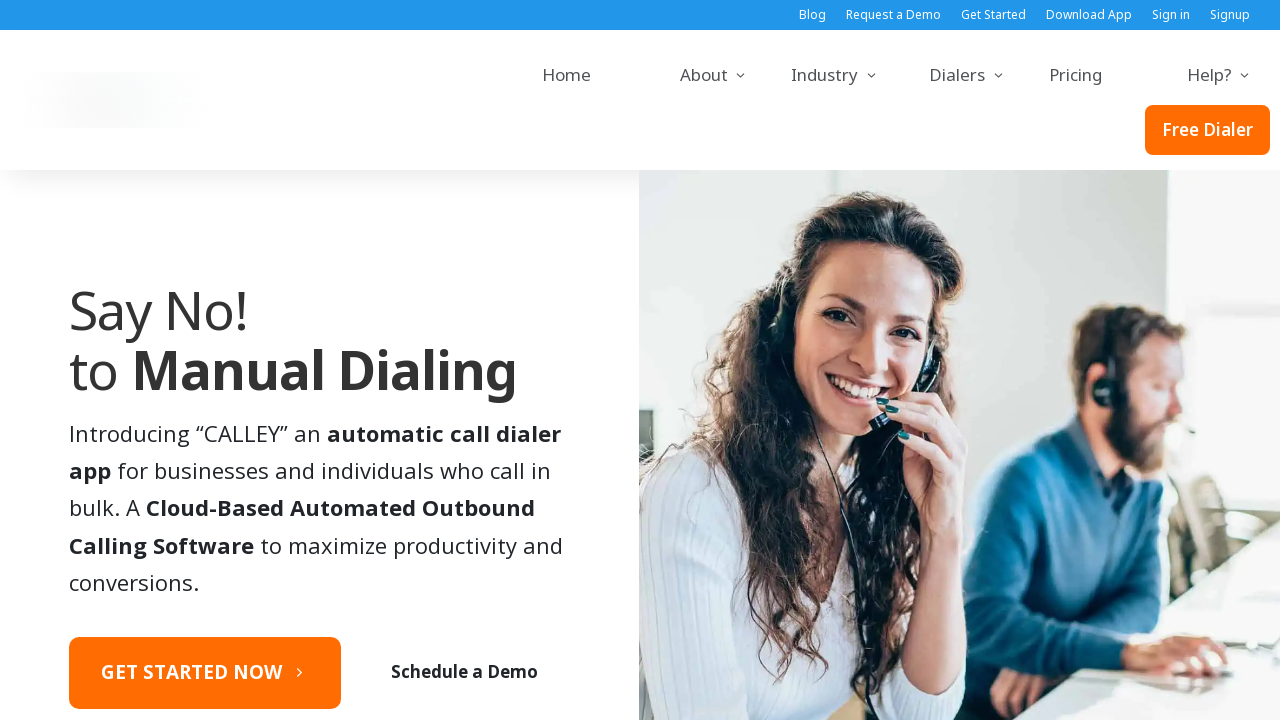